Tests dynamic properties page by waiting for a button to become enabled.

Starting URL: https://demoqa.com/dynamic-properties

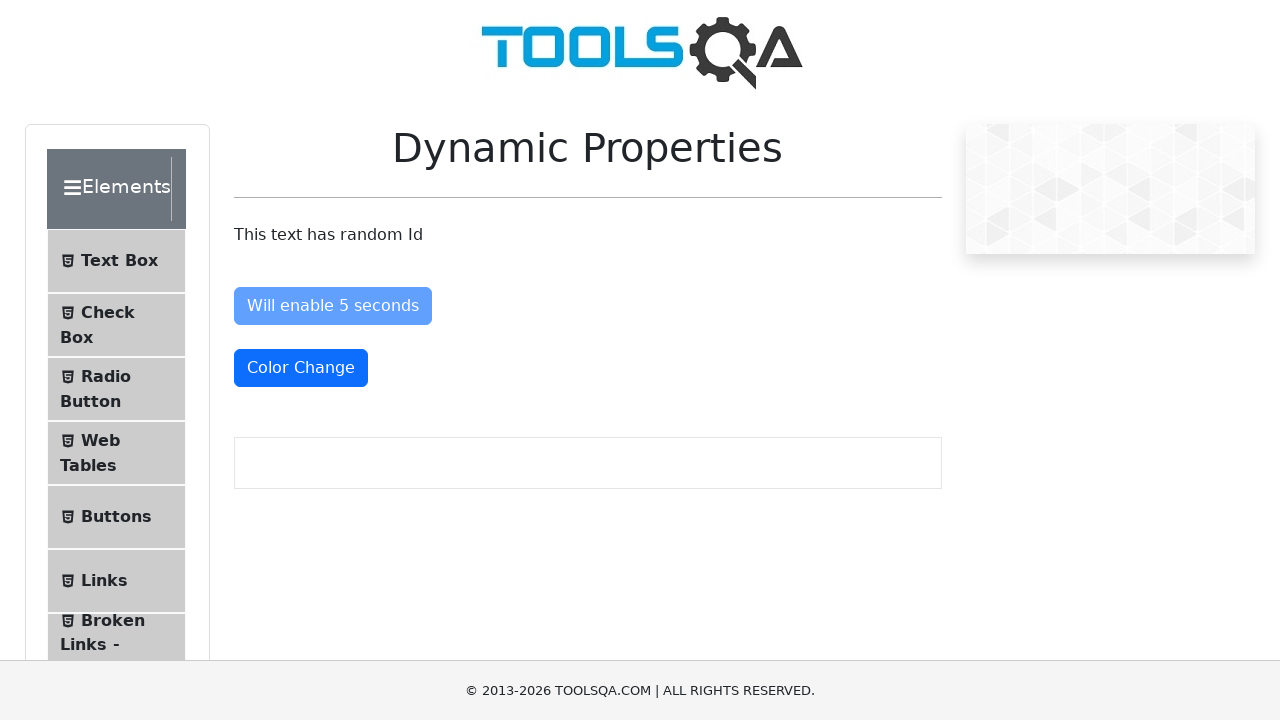

Waited for button to become enabled after 5 seconds
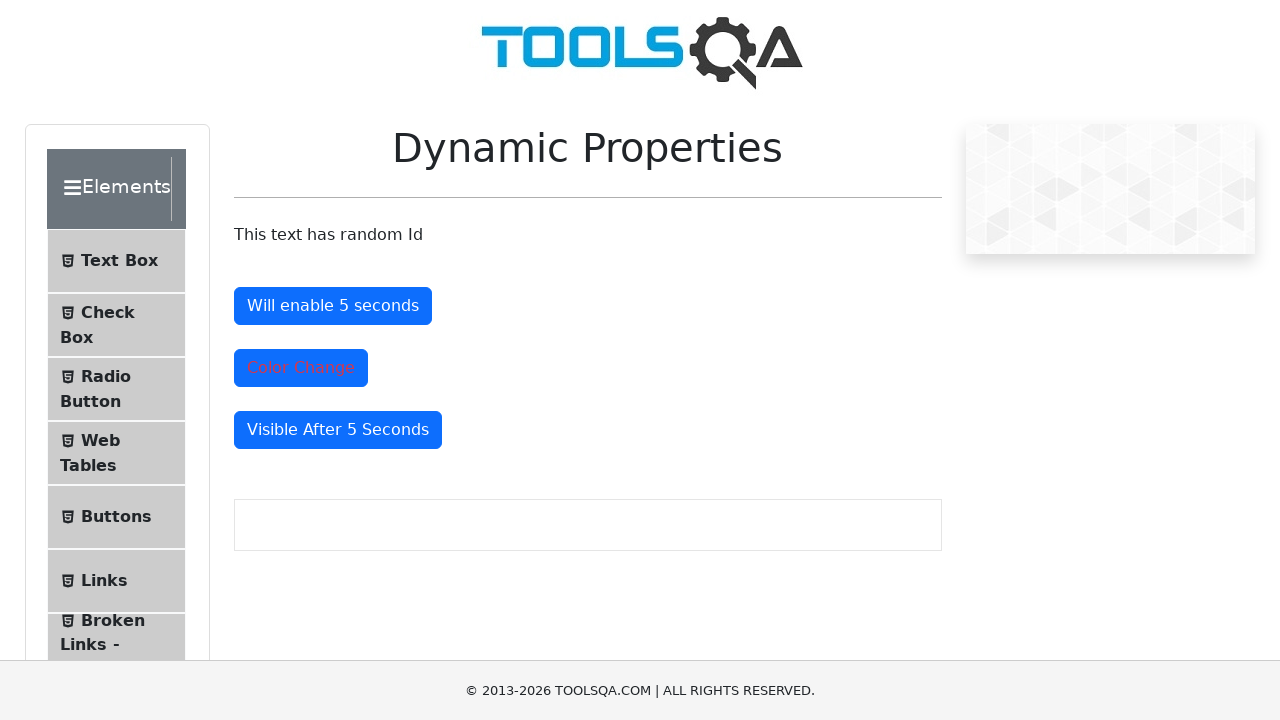

Clicked the enabled button at (333, 306) on #enableAfter
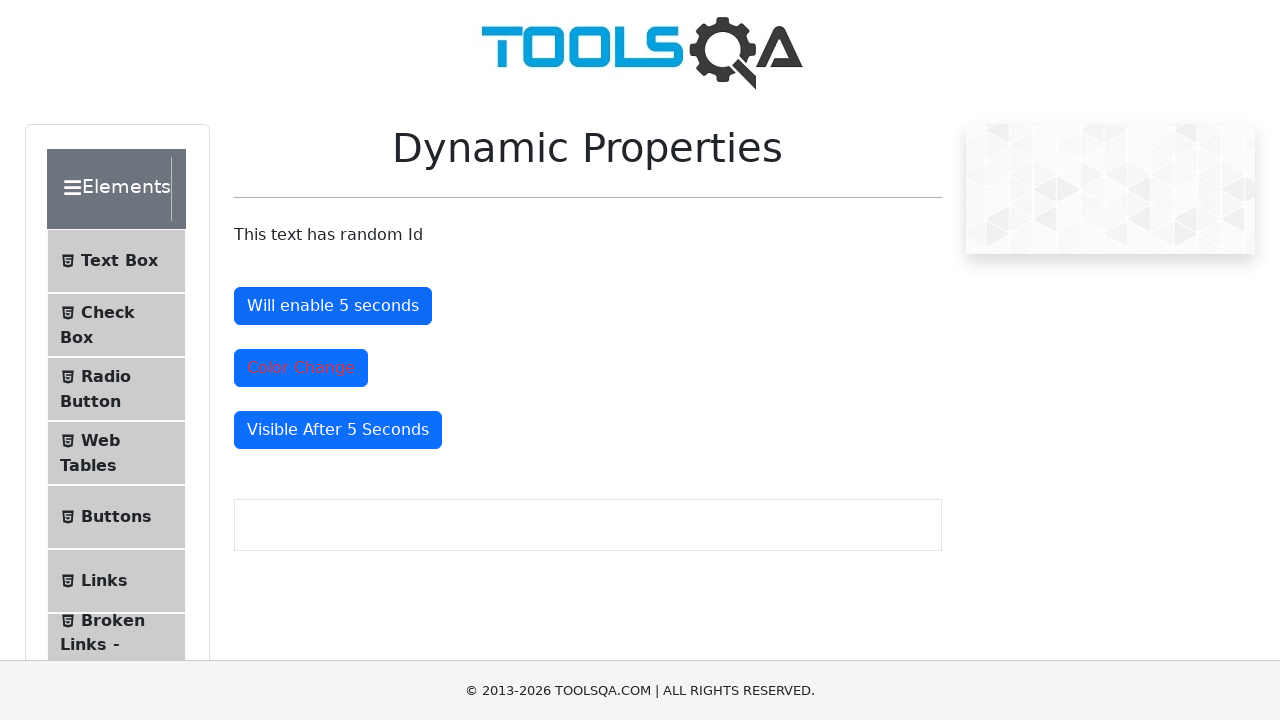

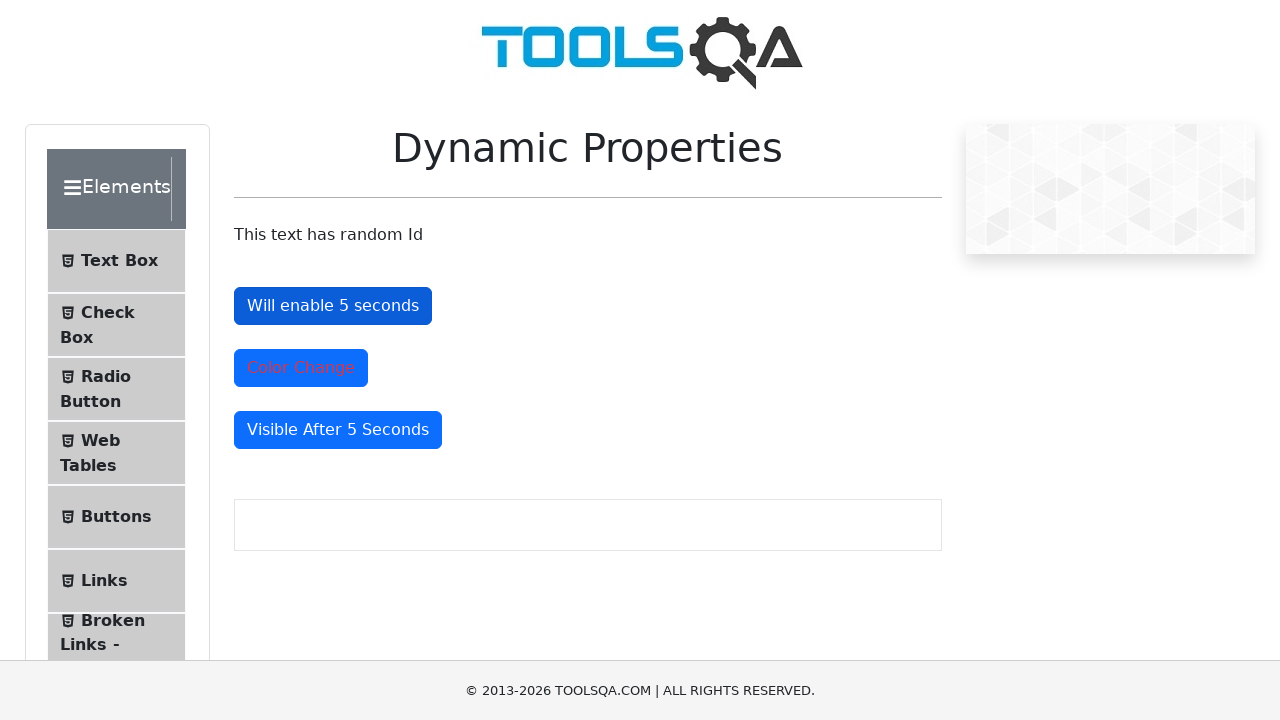